Tests scrolling functionality by scrolling to a specific element on the page

Starting URL: https://www.selenium.dev/selenium/web/

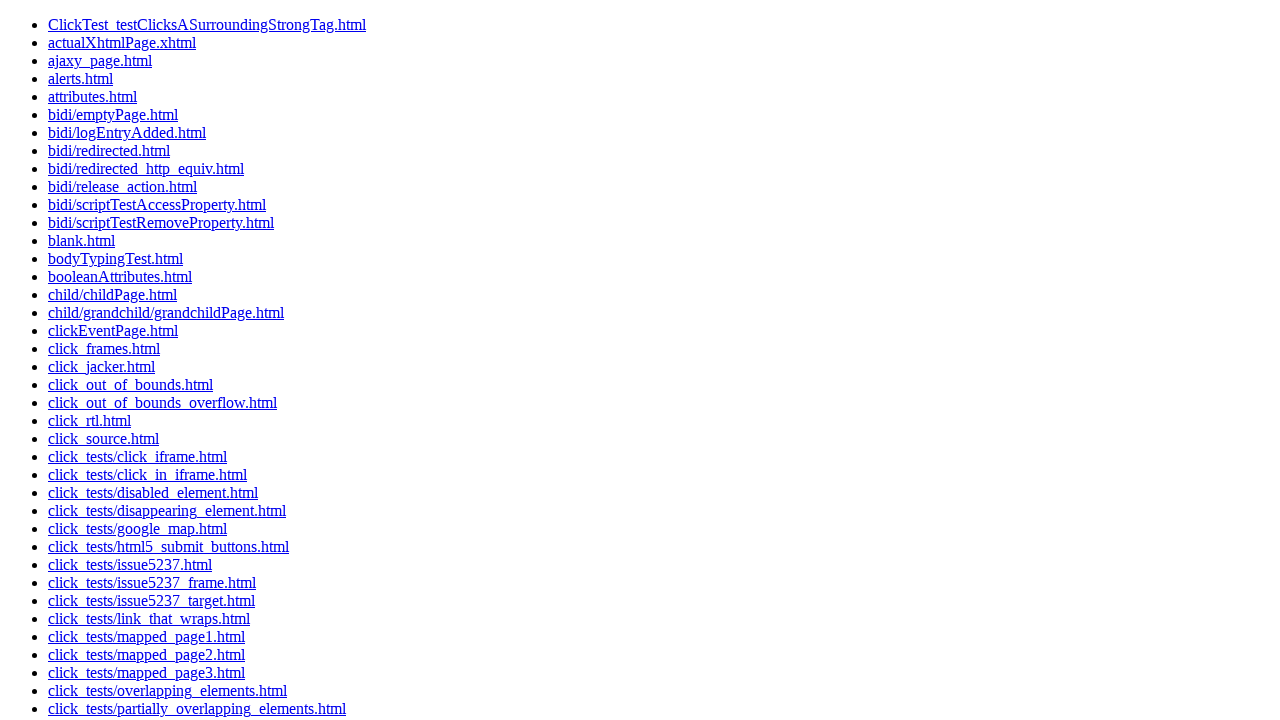

Scrolled to web-form.html link element
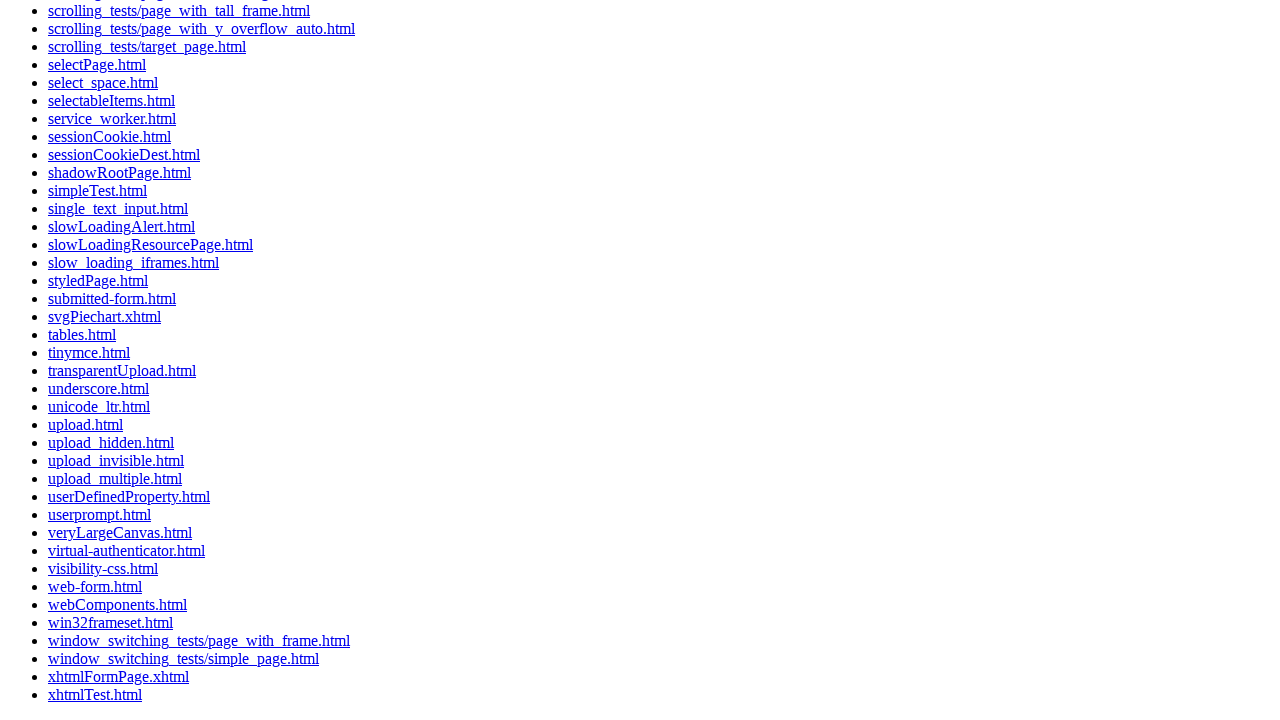

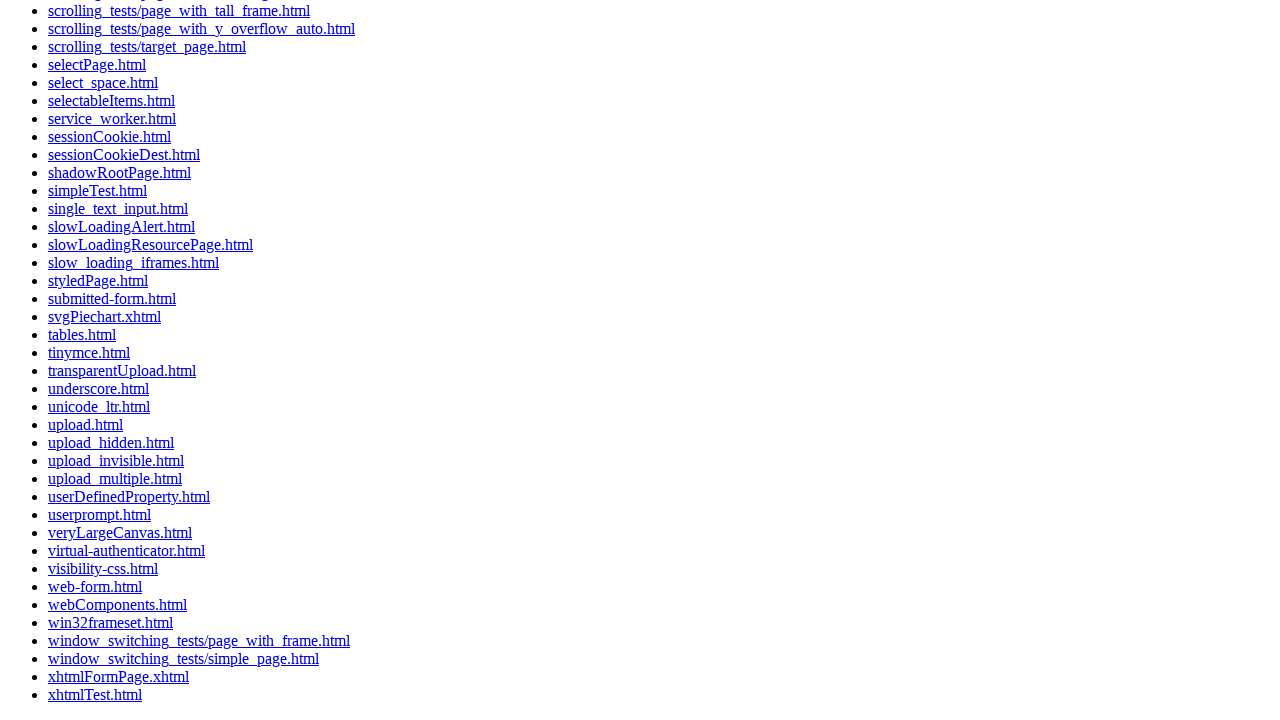